Tests horizontal slider functionality by navigating to the slider page and dragging the slider from position 0 to 5

Starting URL: http://the-internet.herokuapp.com/

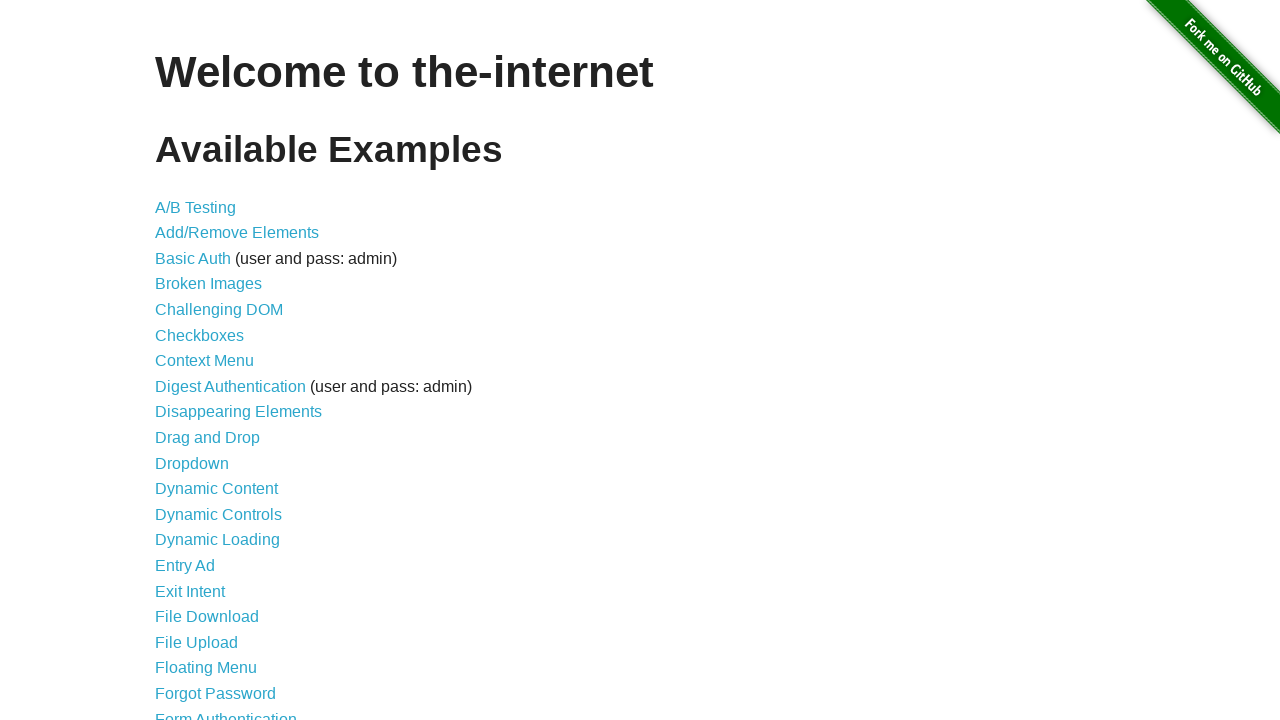

Clicked on 'Horizontal Slider' link at (214, 361) on text=Horizontal Slider
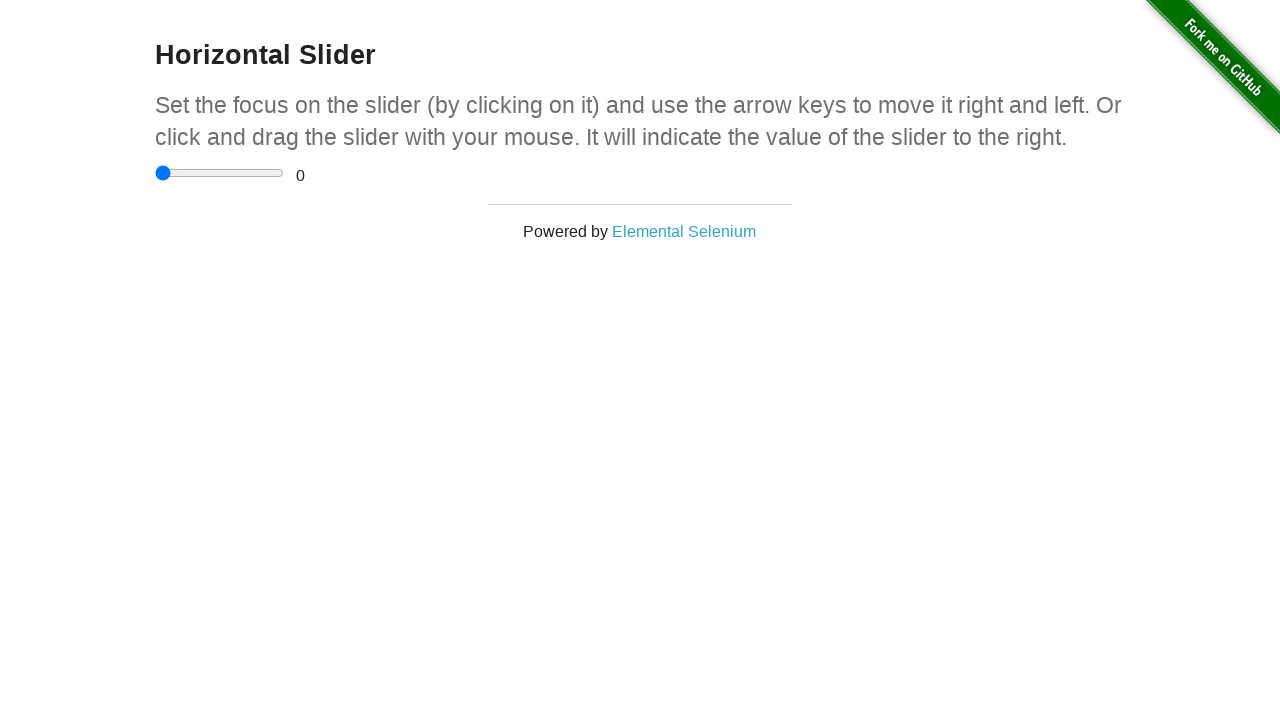

Horizontal Slider page loaded successfully
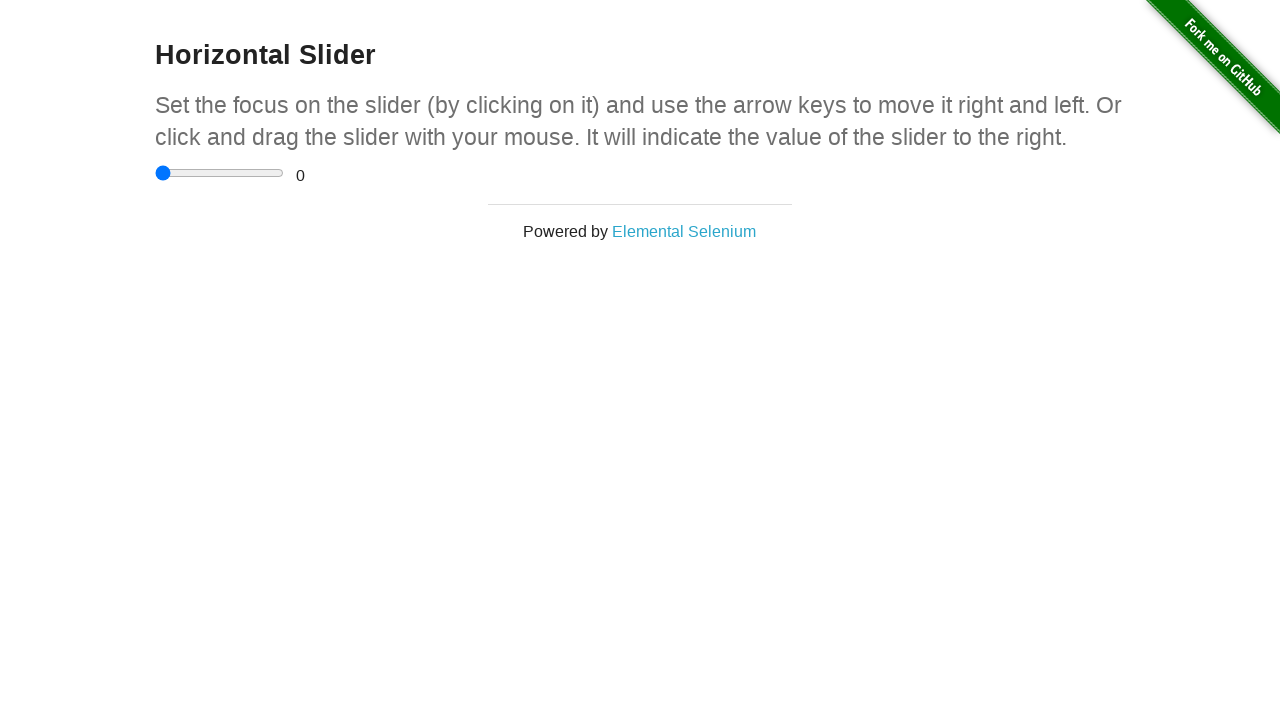

Clicked on slider header at (640, 56) on xpath=//*[@id="content"]/div/h3
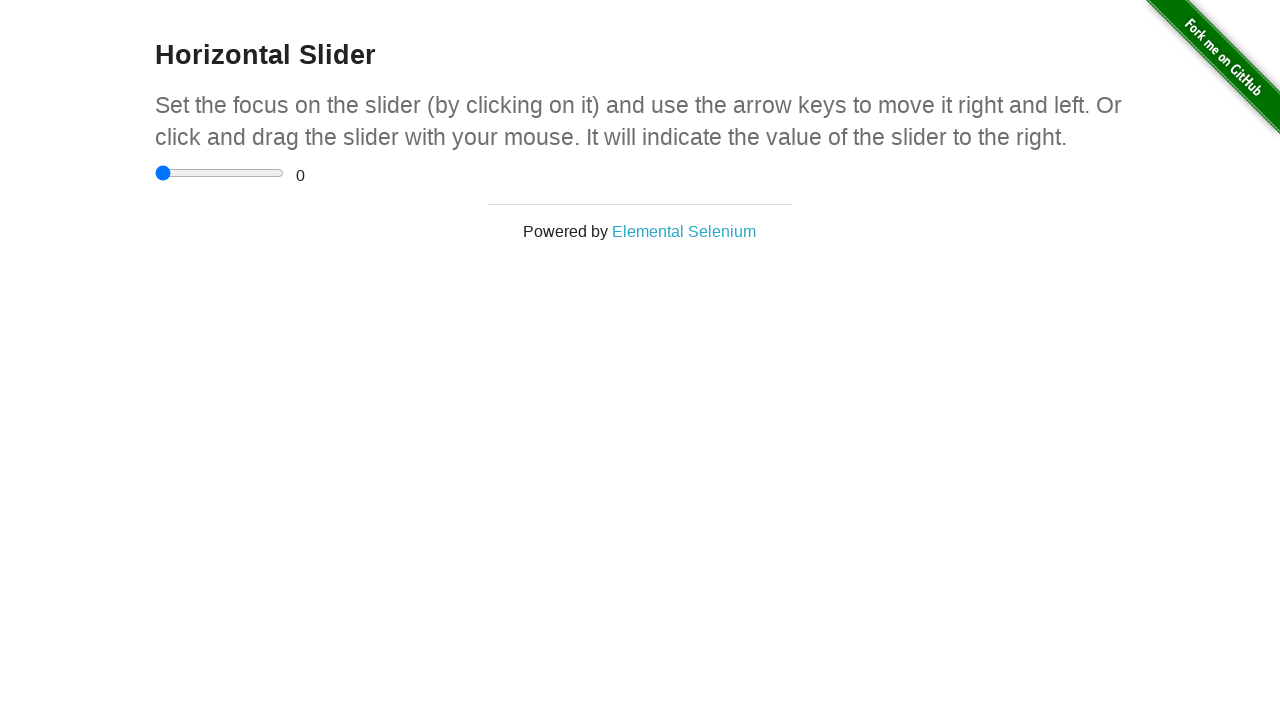

Waited 5 seconds for slider to be ready
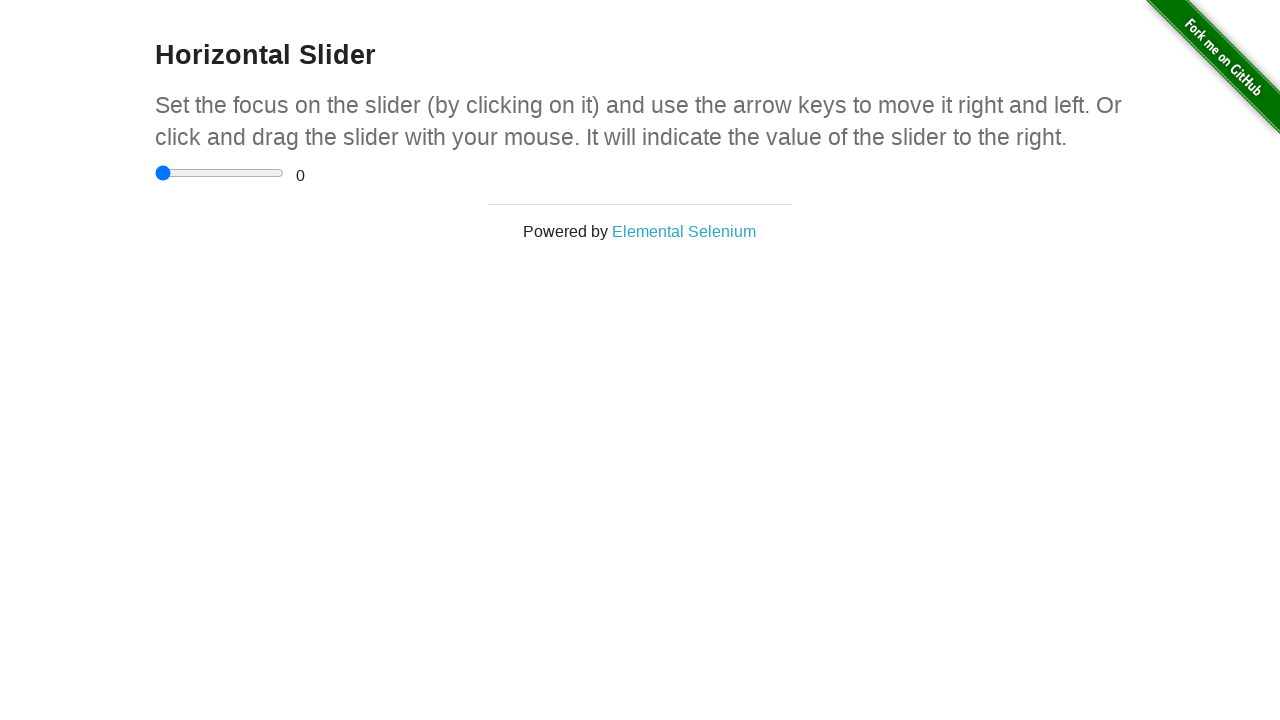

Located slider element
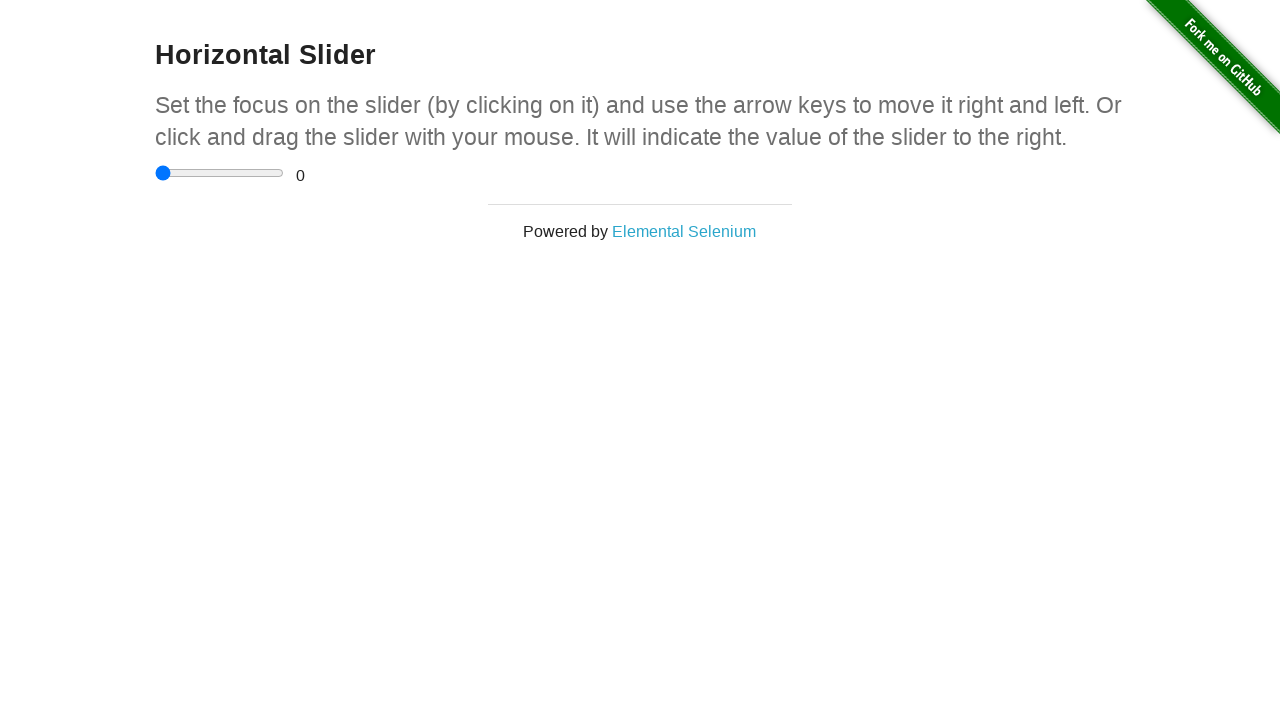

Focused on slider element on xpath=//*[@id="content"]/div/div/input
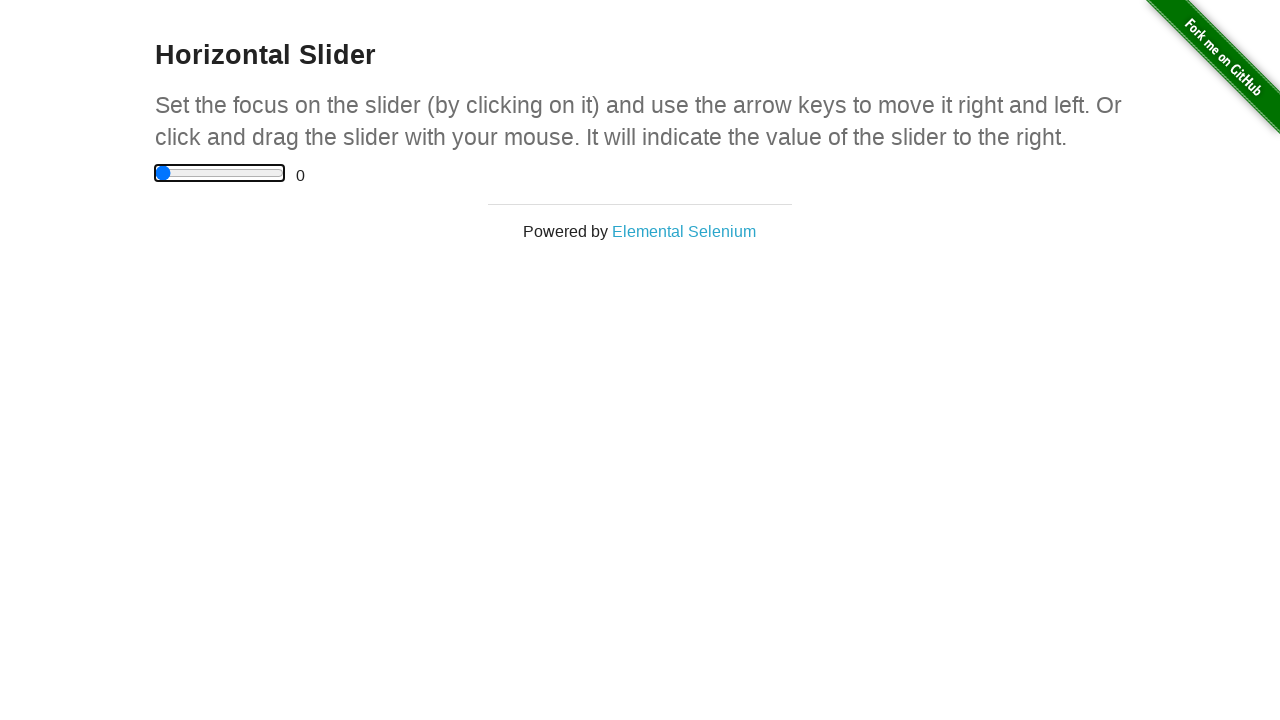

Pressed ArrowRight key (iteration 1/10) to move slider right
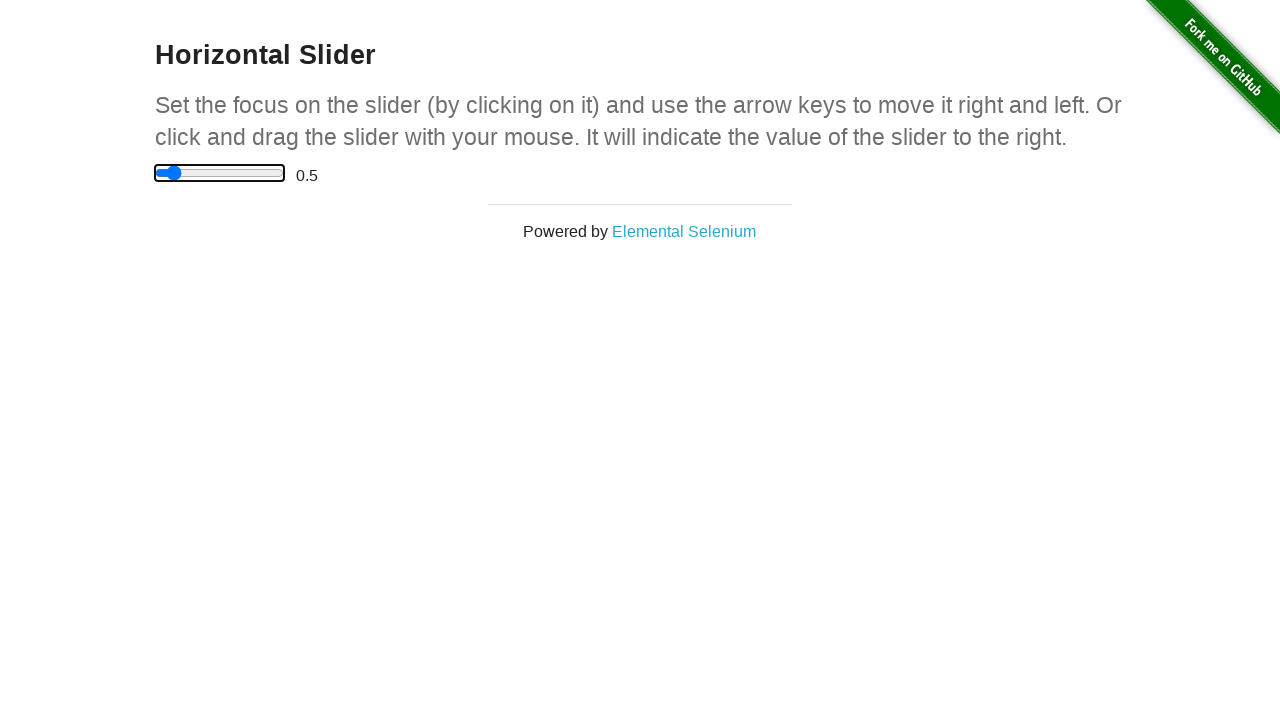

Pressed ArrowRight key (iteration 2/10) to move slider right
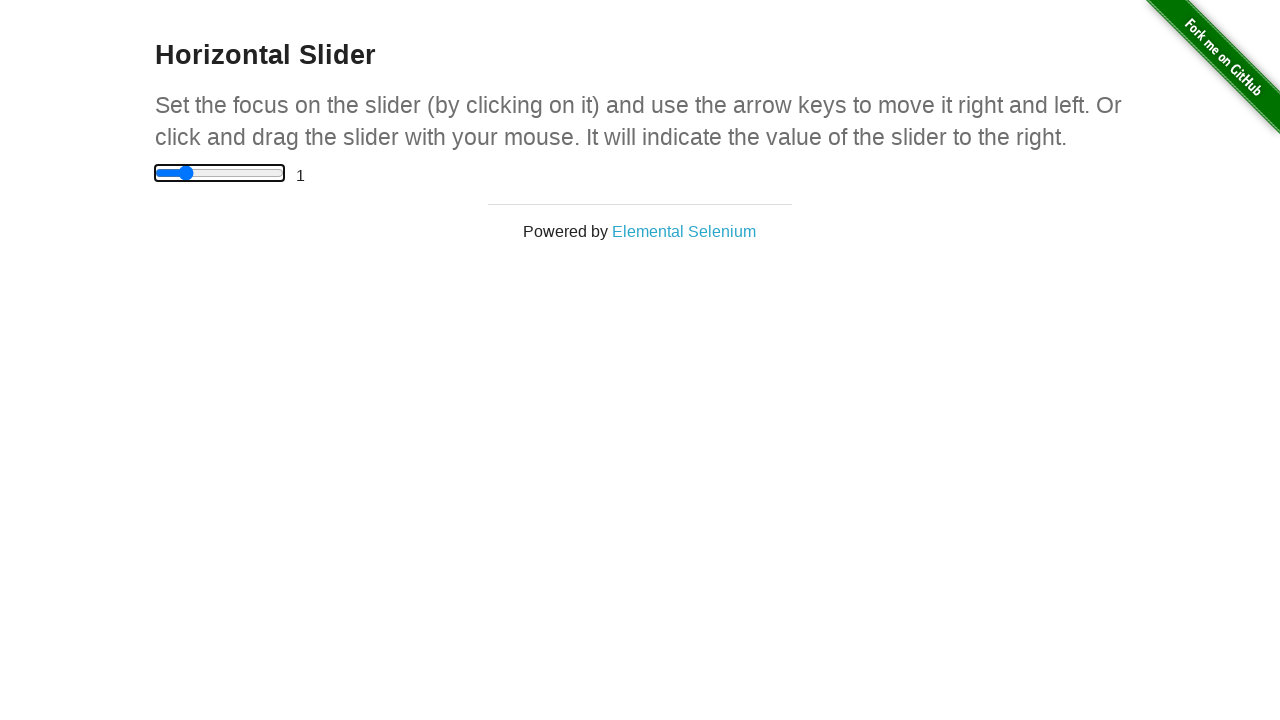

Pressed ArrowRight key (iteration 3/10) to move slider right
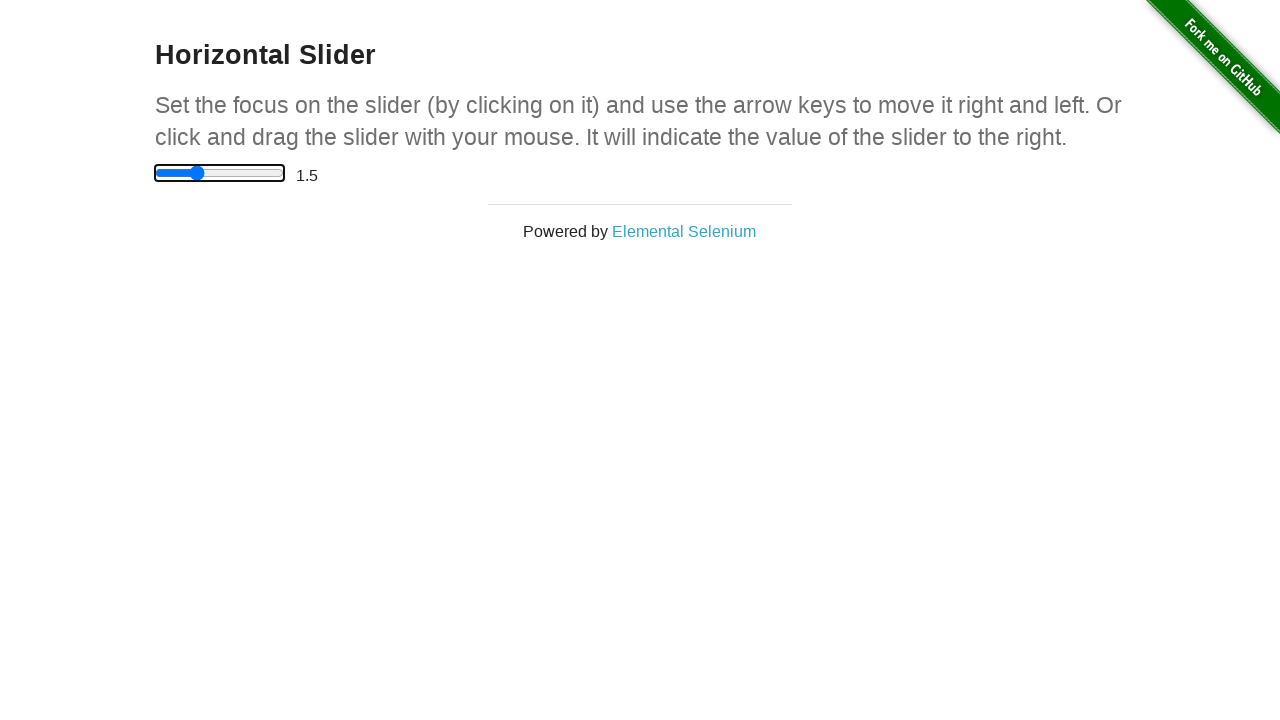

Pressed ArrowRight key (iteration 4/10) to move slider right
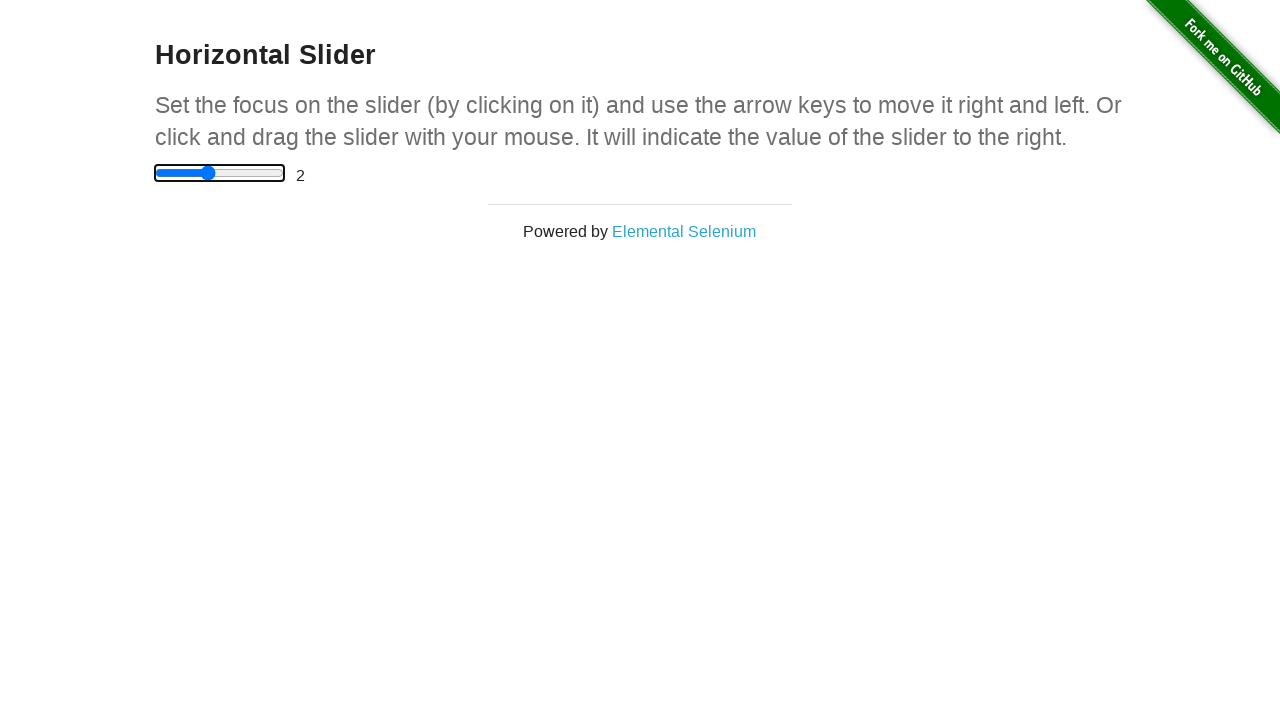

Pressed ArrowRight key (iteration 5/10) to move slider right
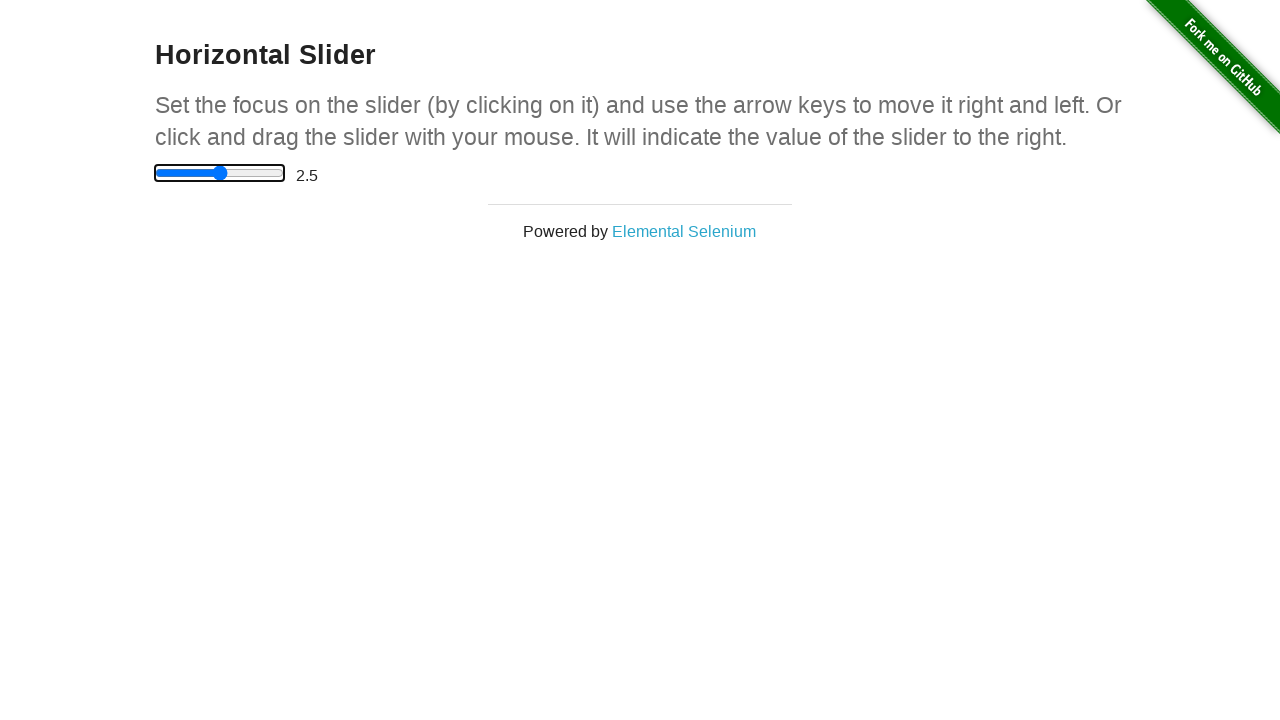

Pressed ArrowRight key (iteration 6/10) to move slider right
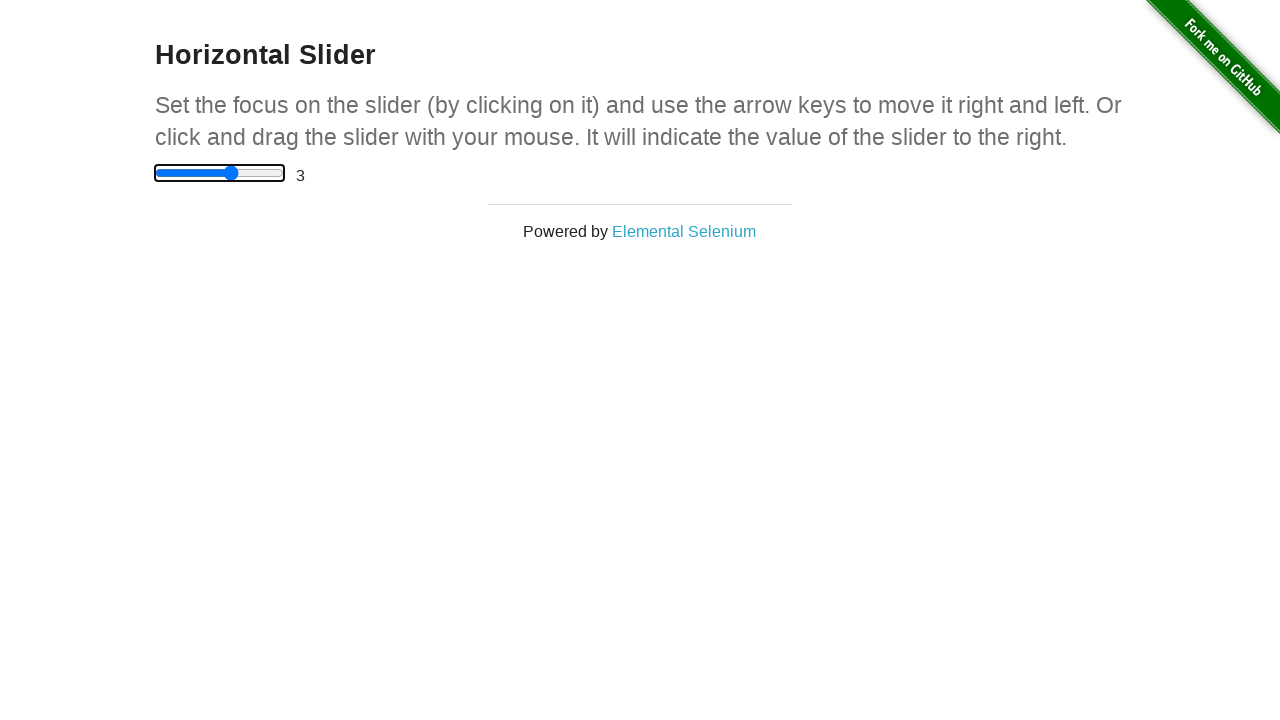

Pressed ArrowRight key (iteration 7/10) to move slider right
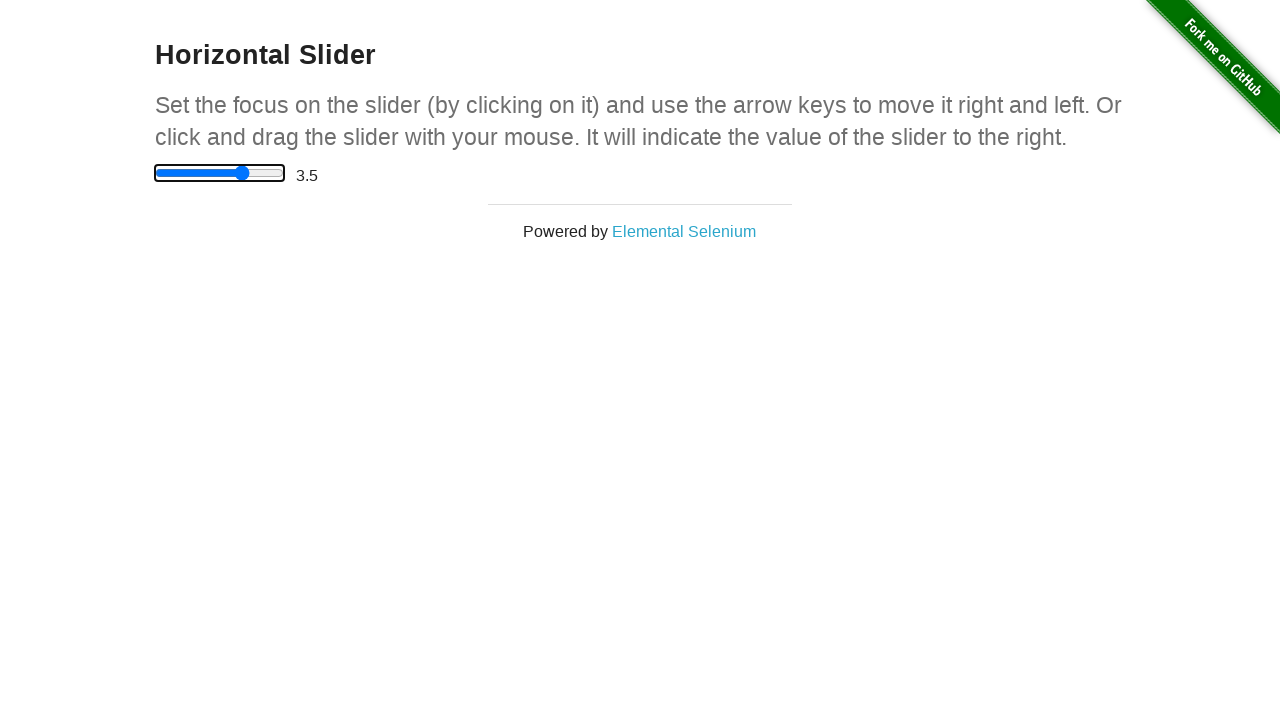

Pressed ArrowRight key (iteration 8/10) to move slider right
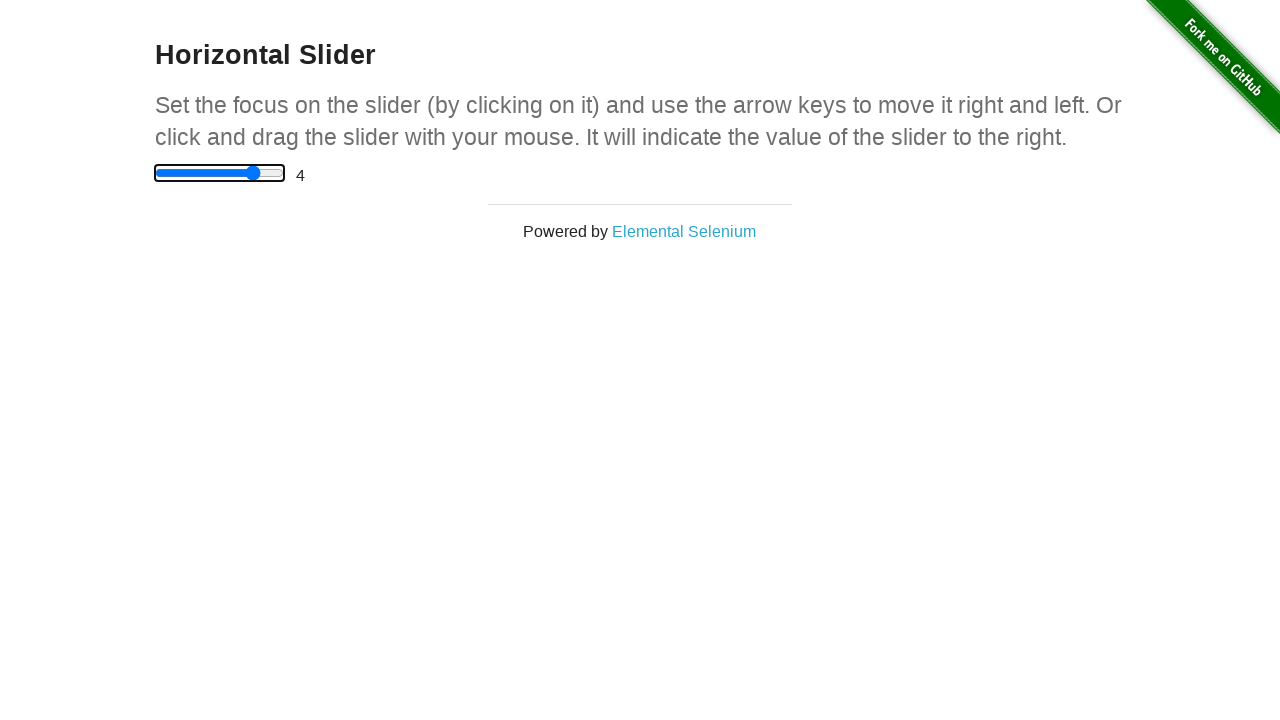

Pressed ArrowRight key (iteration 9/10) to move slider right
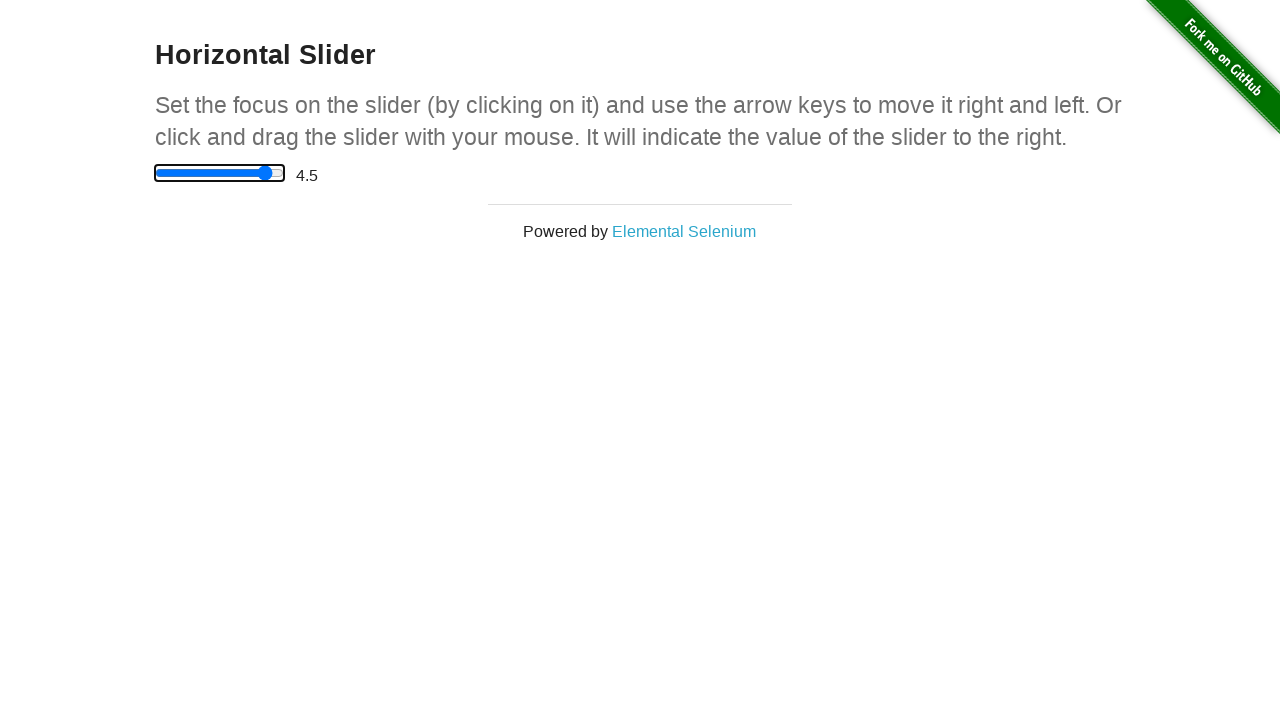

Pressed ArrowRight key (iteration 10/10) to move slider right
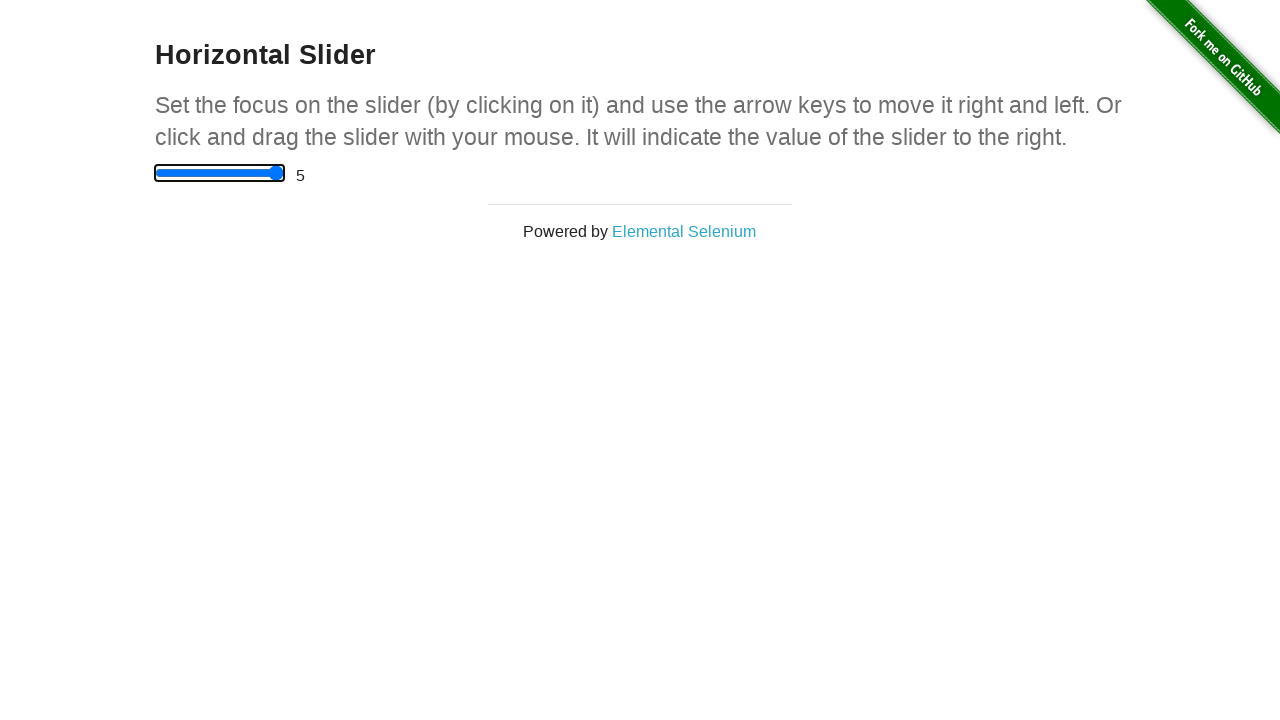

Retrieved slider value: 5
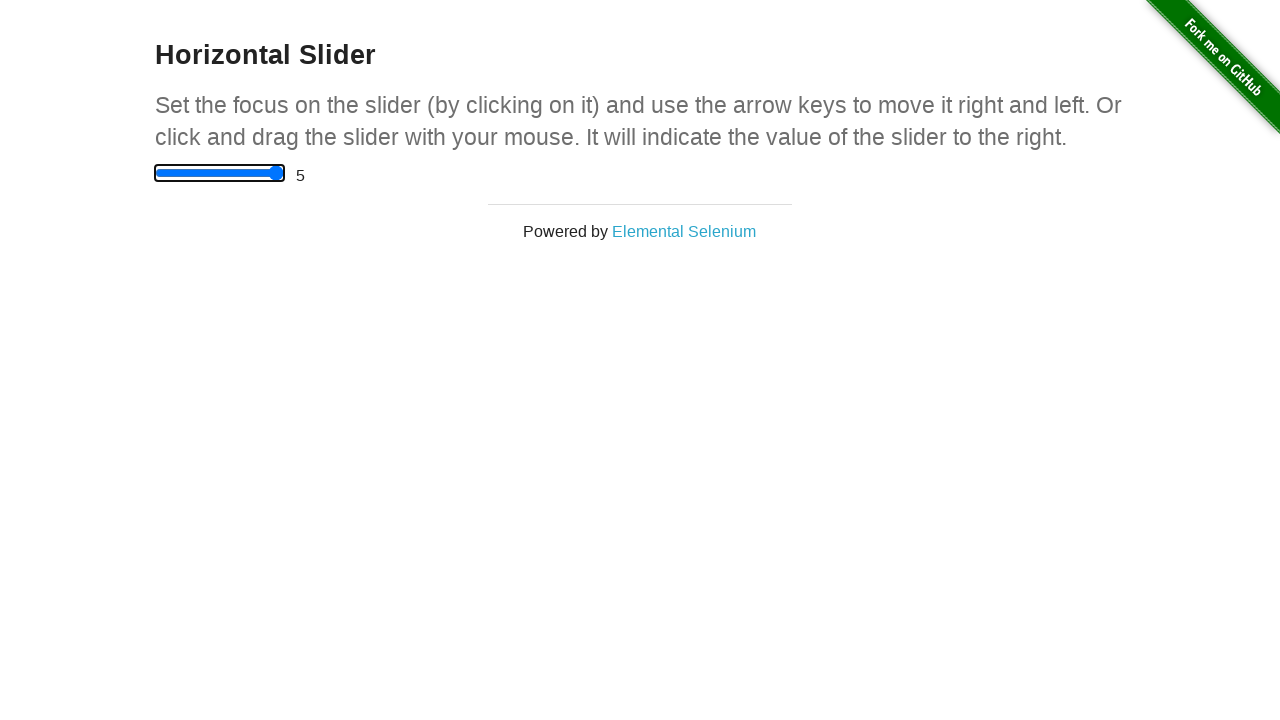

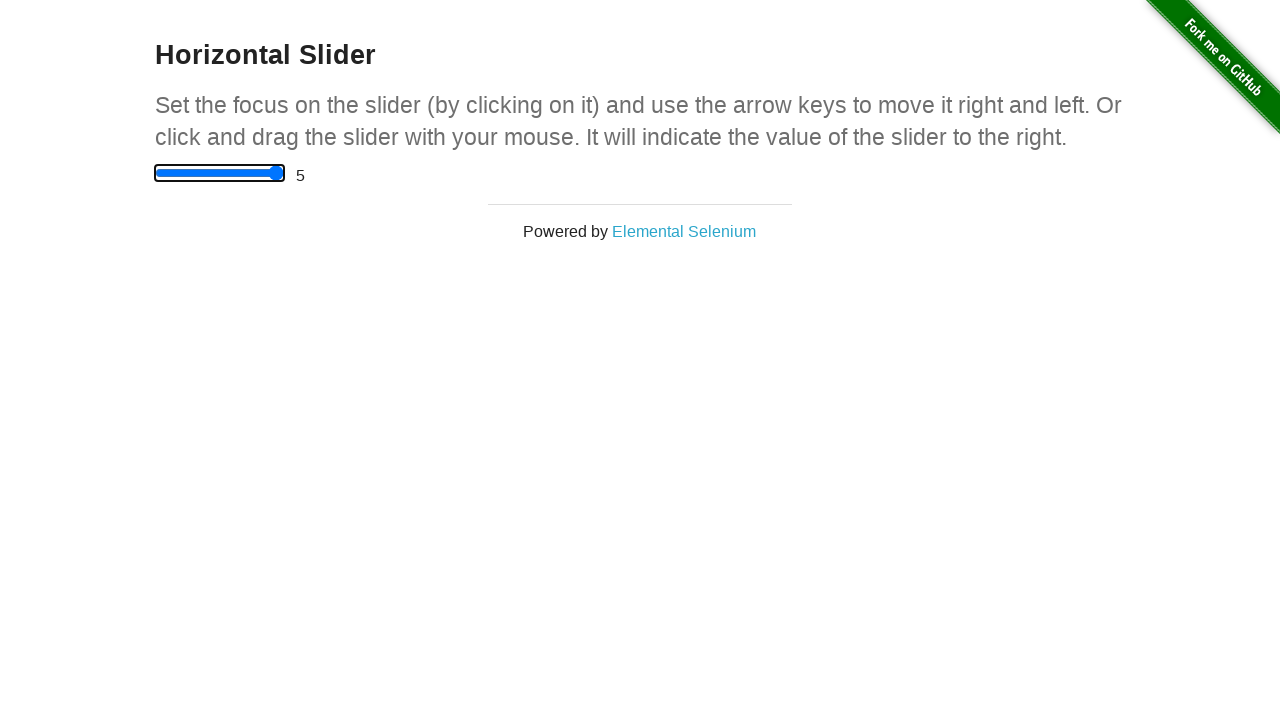